Tests clicking the Add Element button and verifies a new element is added to the page

Starting URL: https://the-internet.herokuapp.com/add_remove_elements/

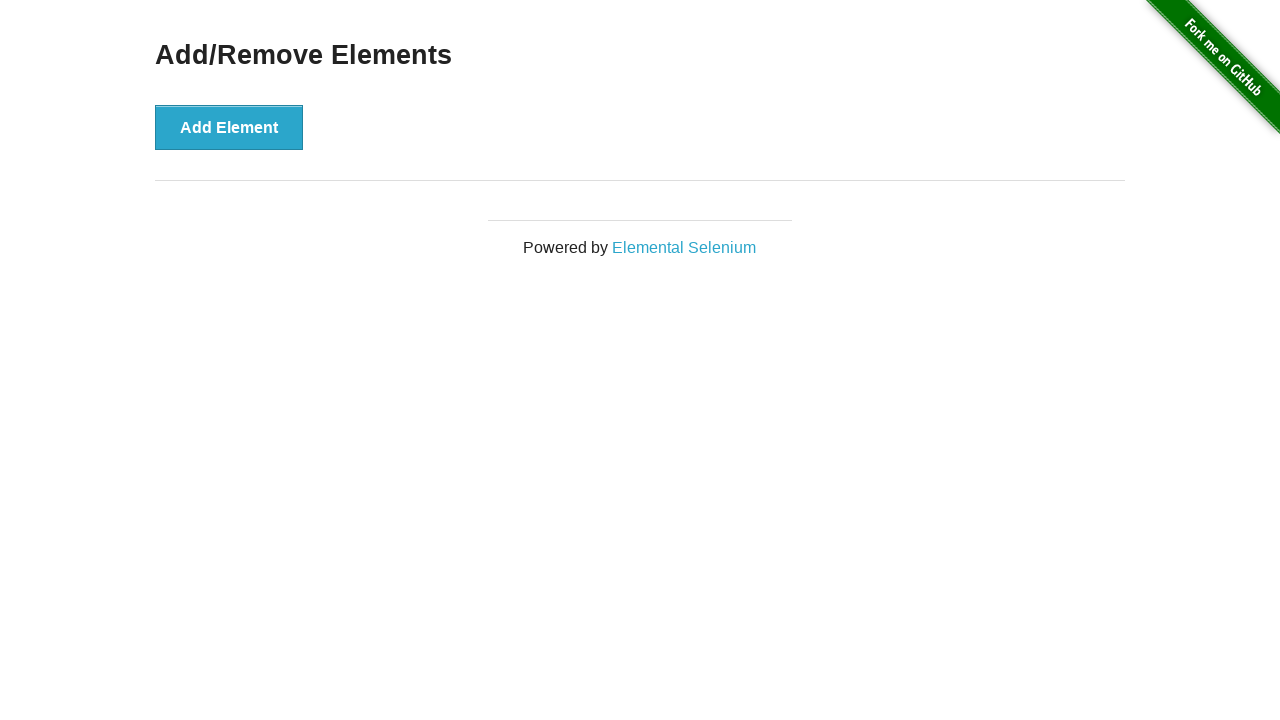

Waited for page to fully load (networkidle)
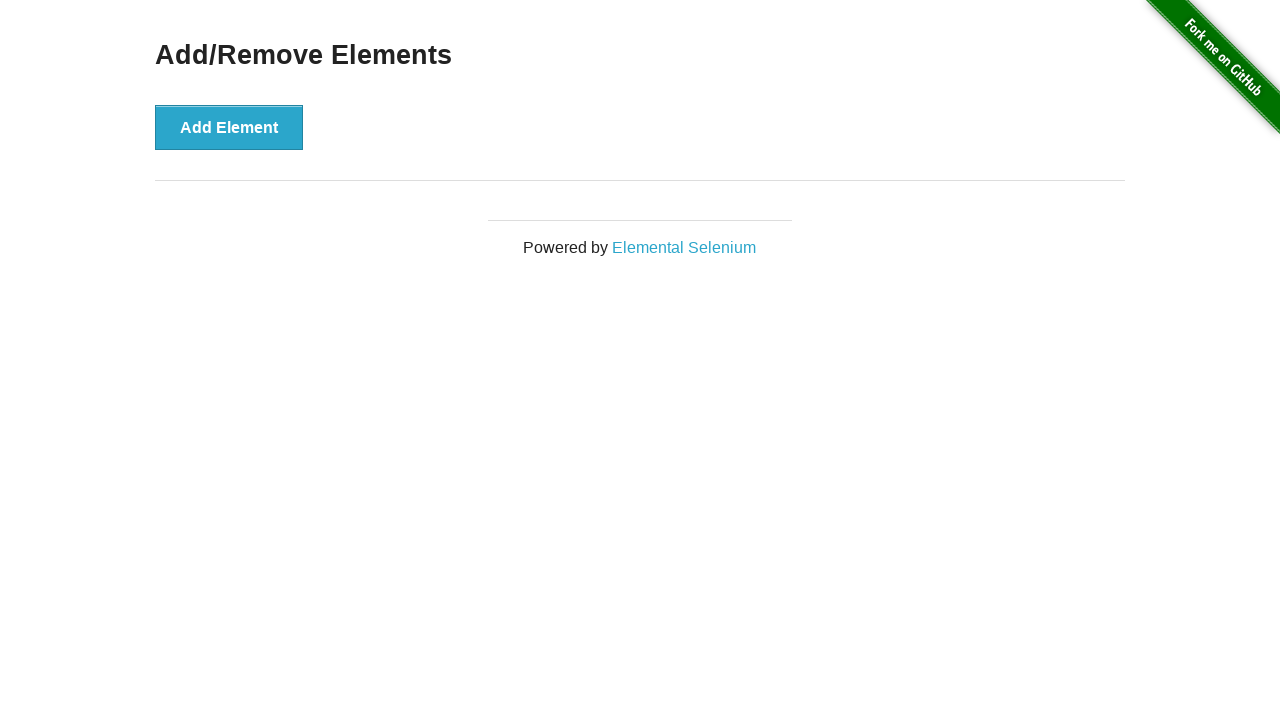

Verified no manually added elements exist initially
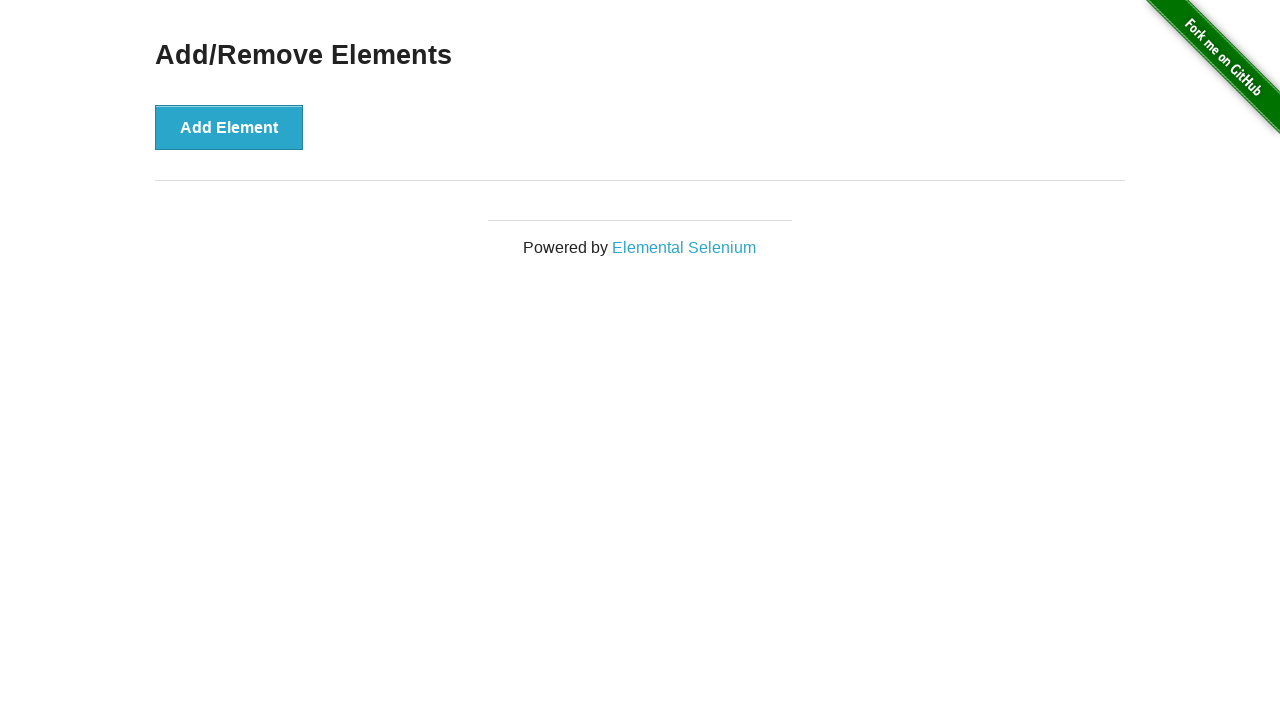

Clicked the Add Element button at (229, 127) on button:has-text('Add Element')
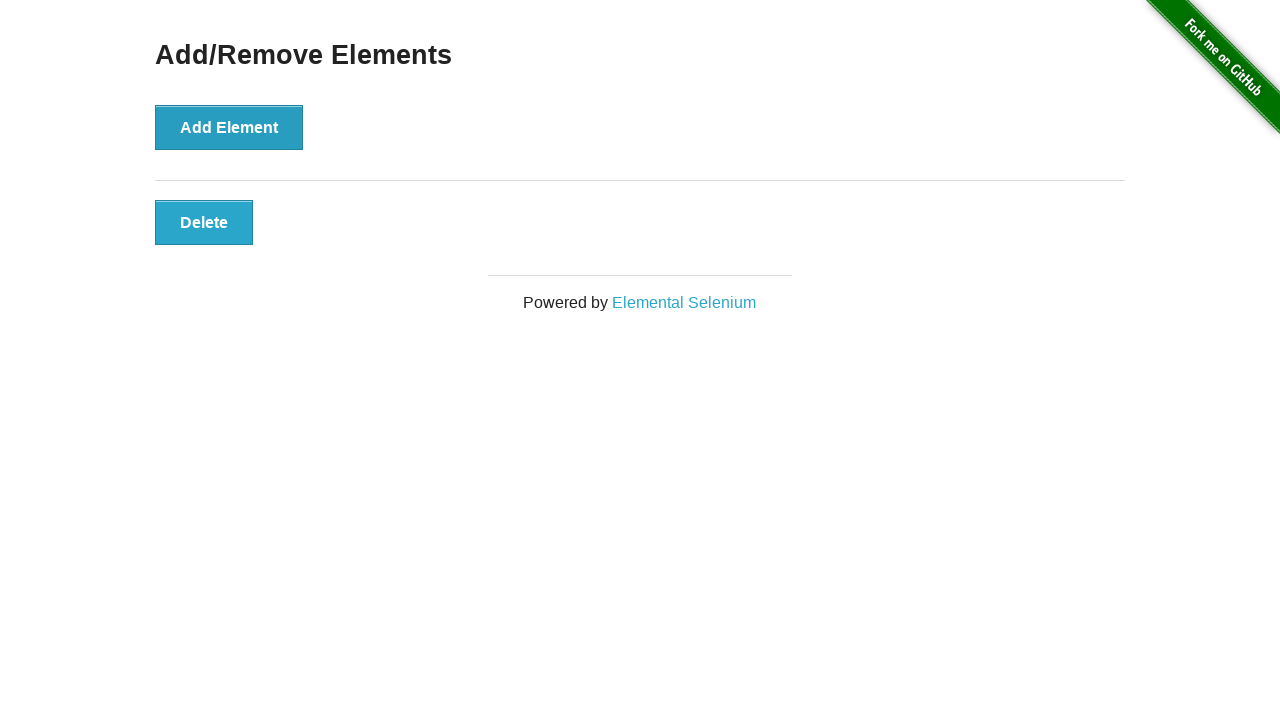

Waited for new element to appear
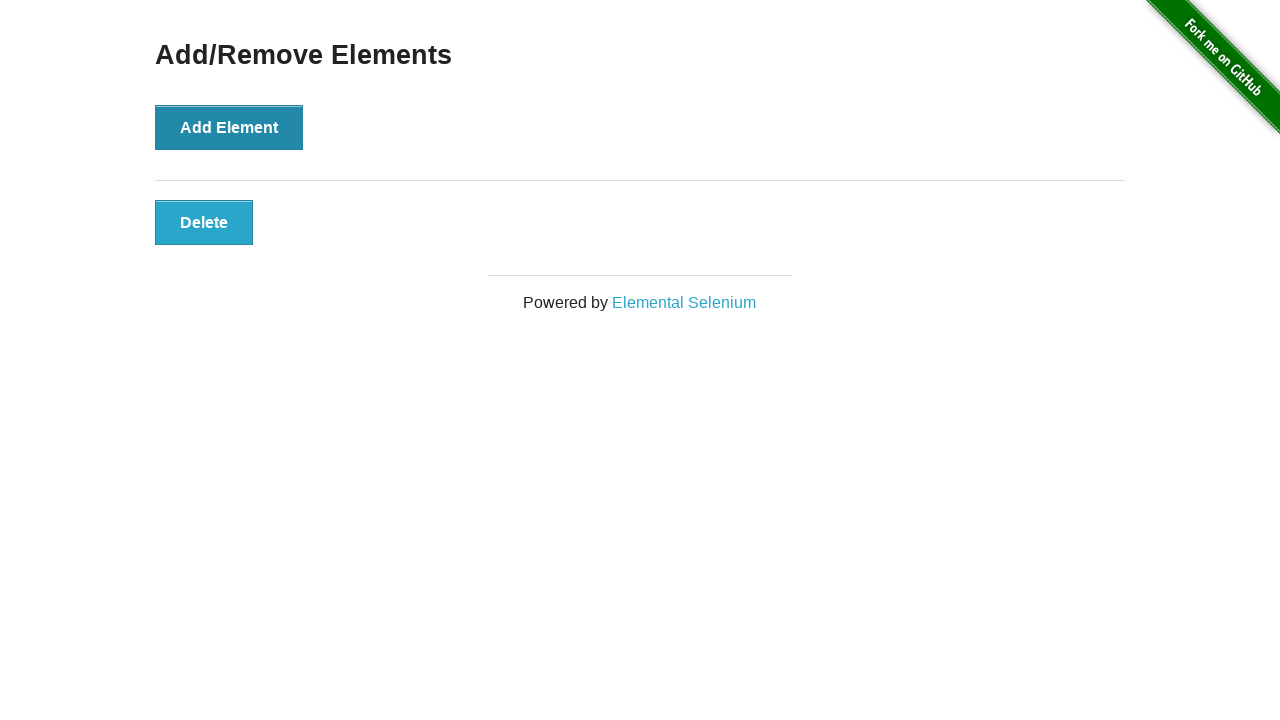

Verified exactly one manually added element is now present
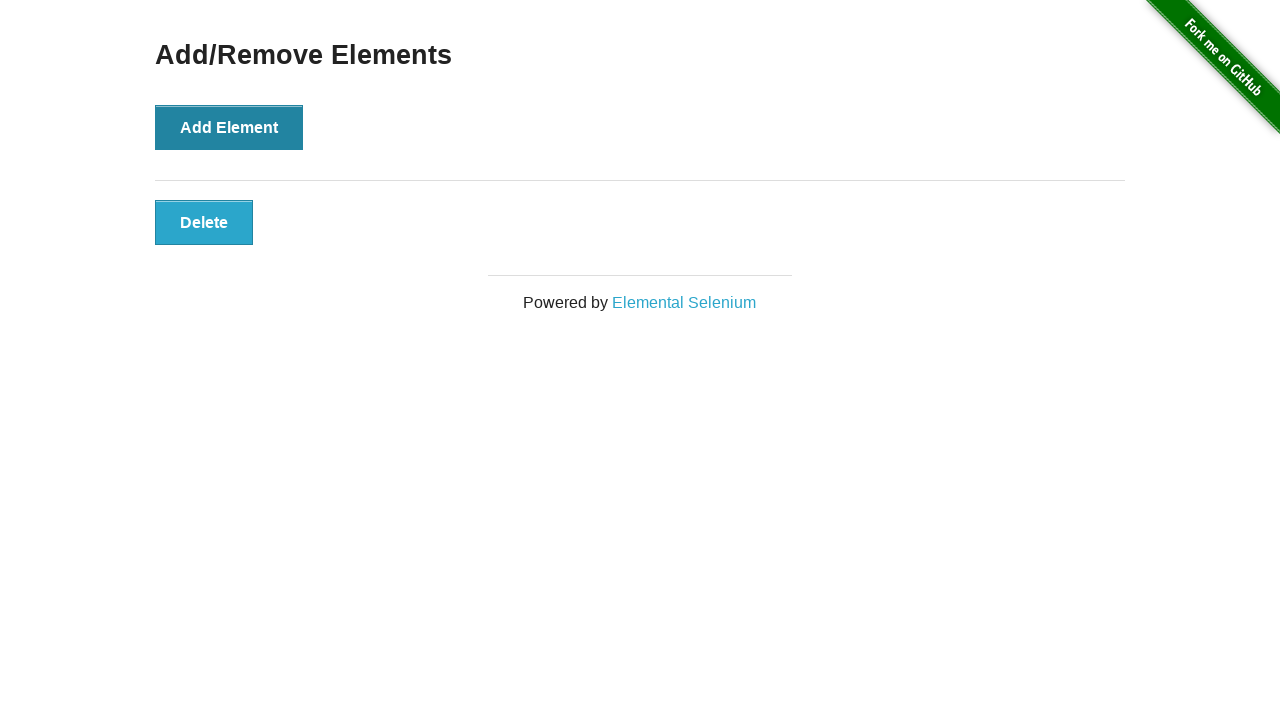

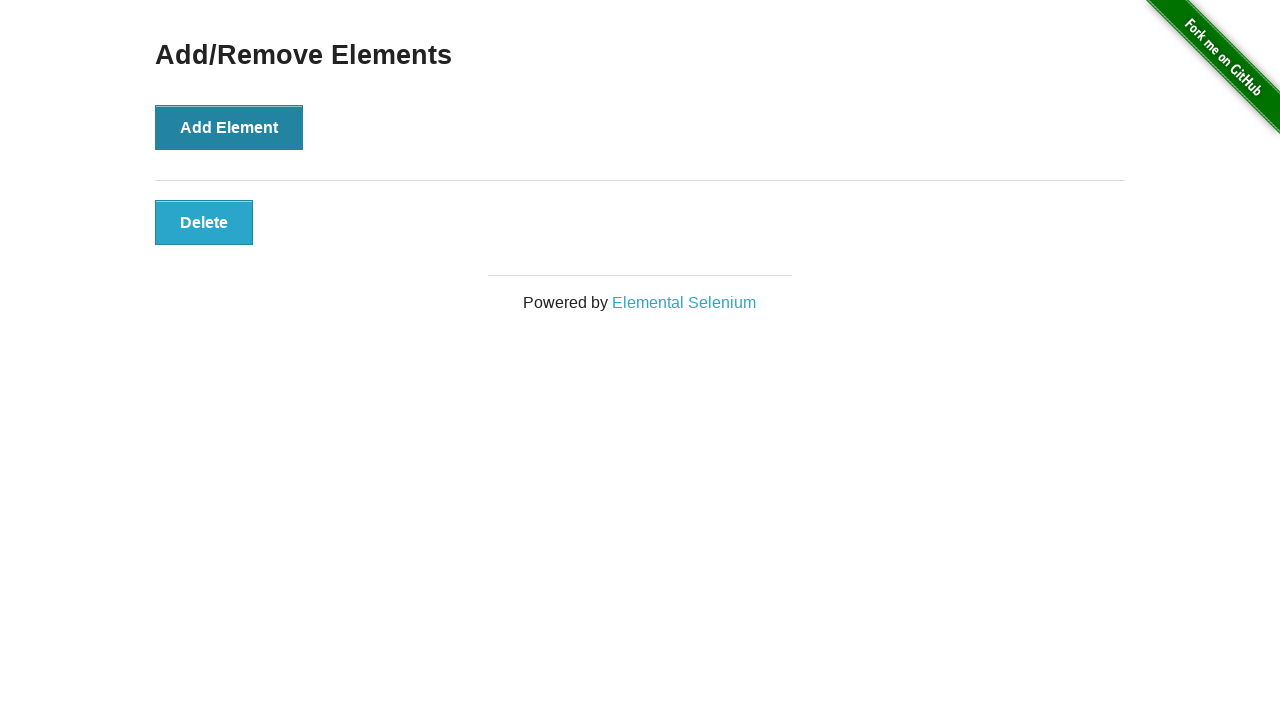